Tests right-click (context click) functionality on a button and verifies the success message.

Starting URL: https://demoqa.com/buttons

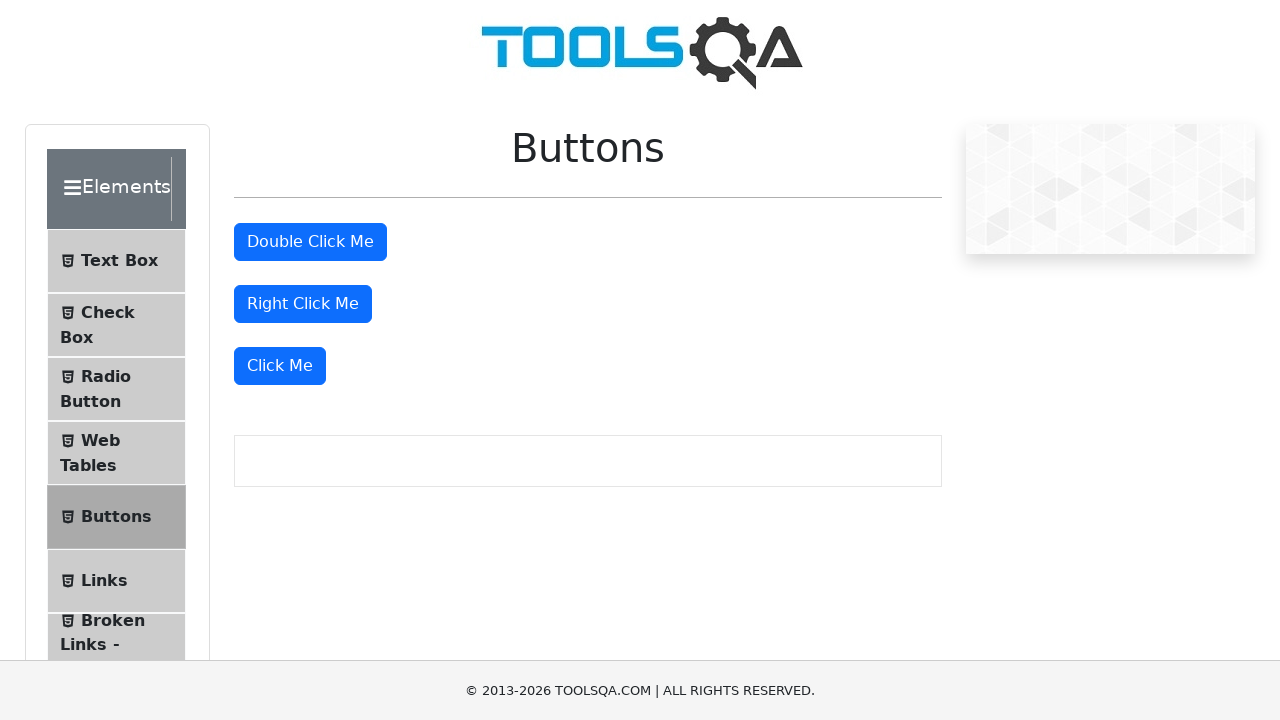

Right-clicked the right-click button at (303, 304) on #rightClickBtn
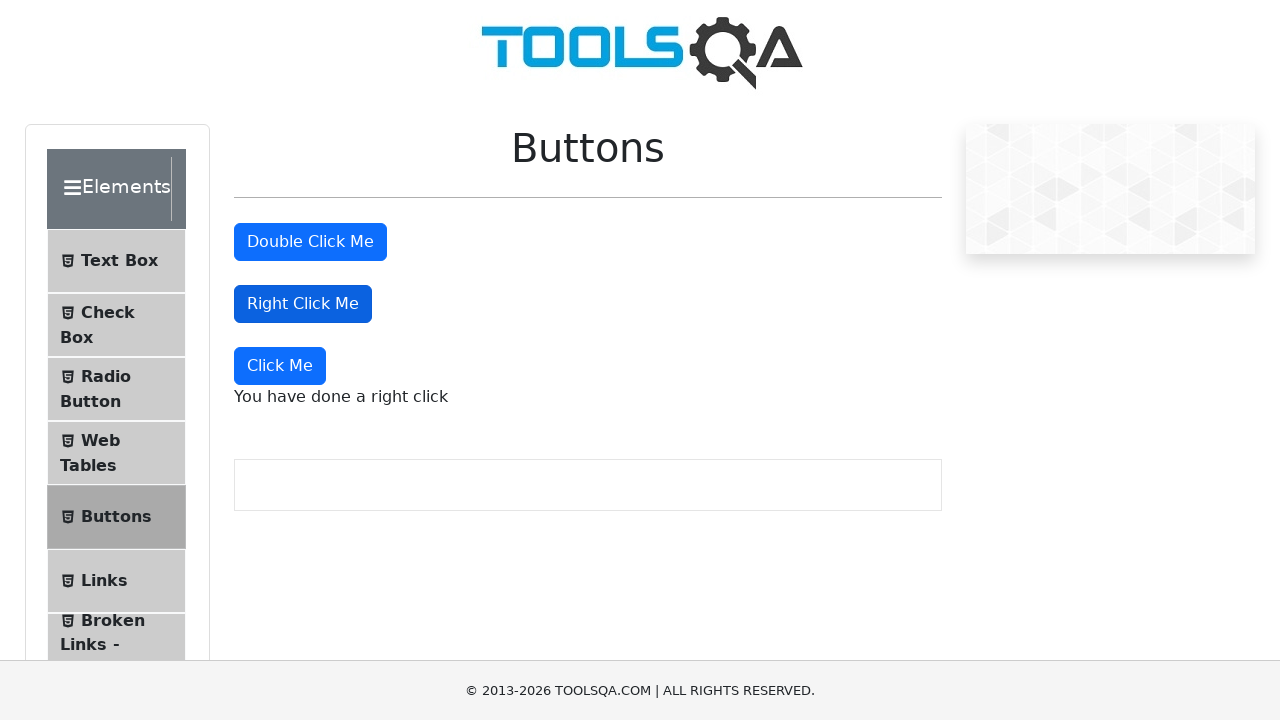

Right-click success message appeared
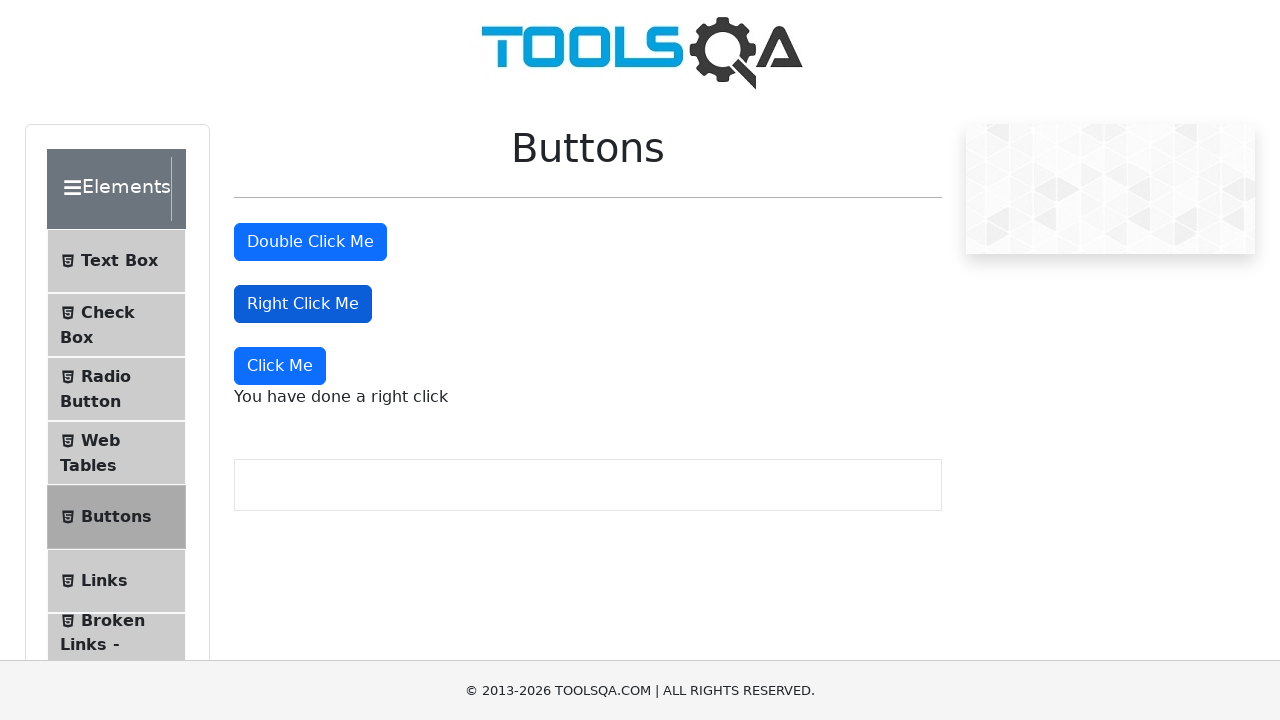

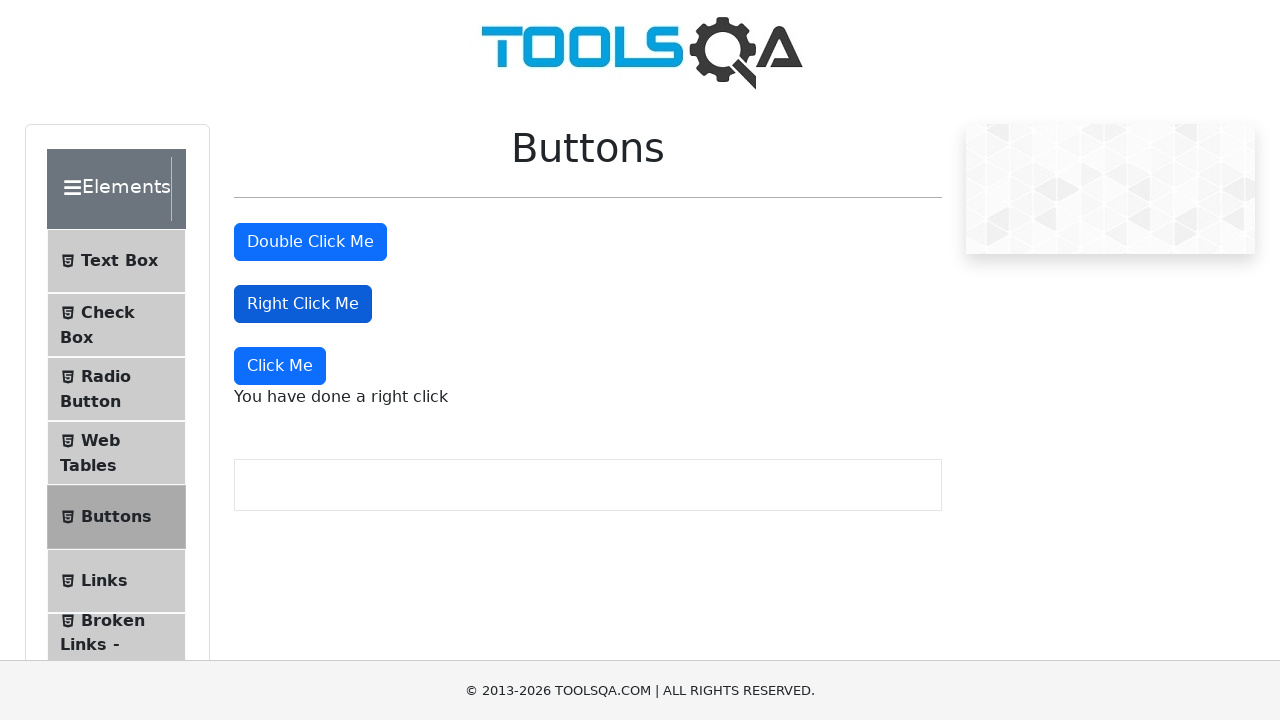